Tests browser window and tab management on DemoQA by opening new tabs and windows, switching between them, and closing them.

Starting URL: https://demoqa.com/

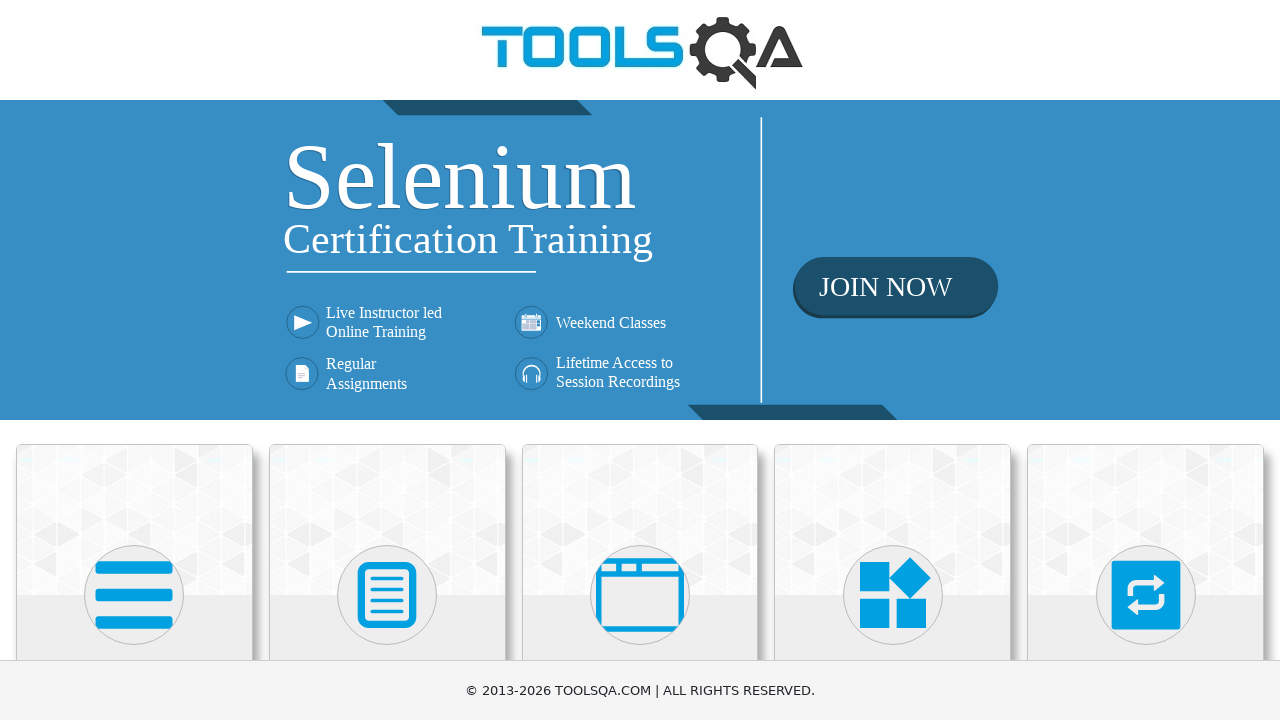

Clicked on 'Alerts, Frame & Windows' menu item at (640, 360) on xpath=//h5[text()='Alerts, Frame & Windows']
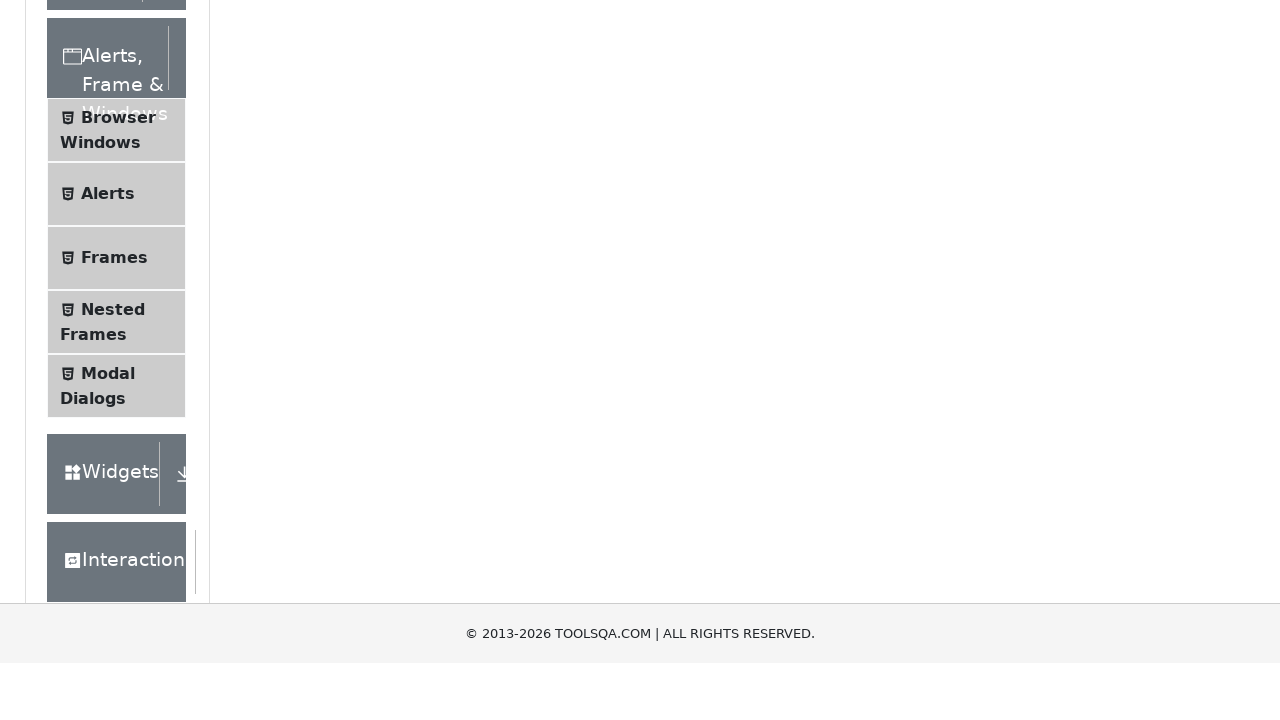

Clicked on 'Browser Windows' submenu at (118, 424) on xpath=//span[text()='Browser Windows']
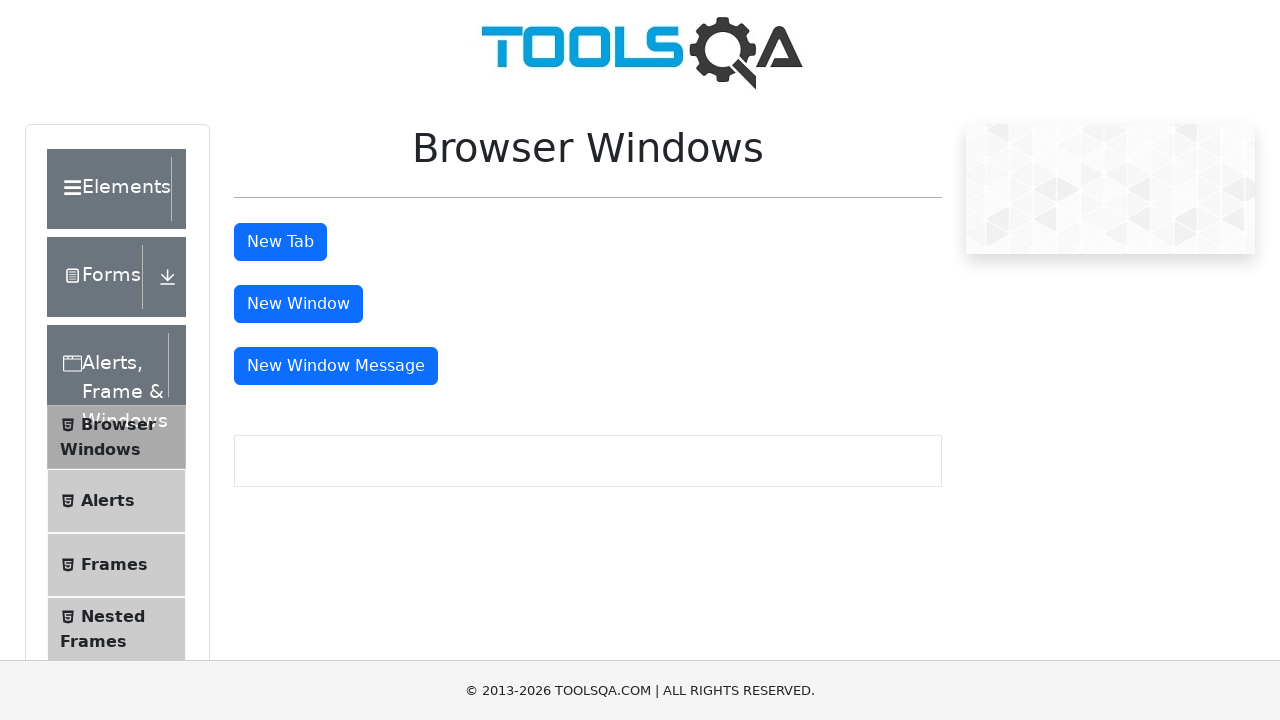

Clicked 'New Tab' button and new tab opened at (280, 242) on #tabButton
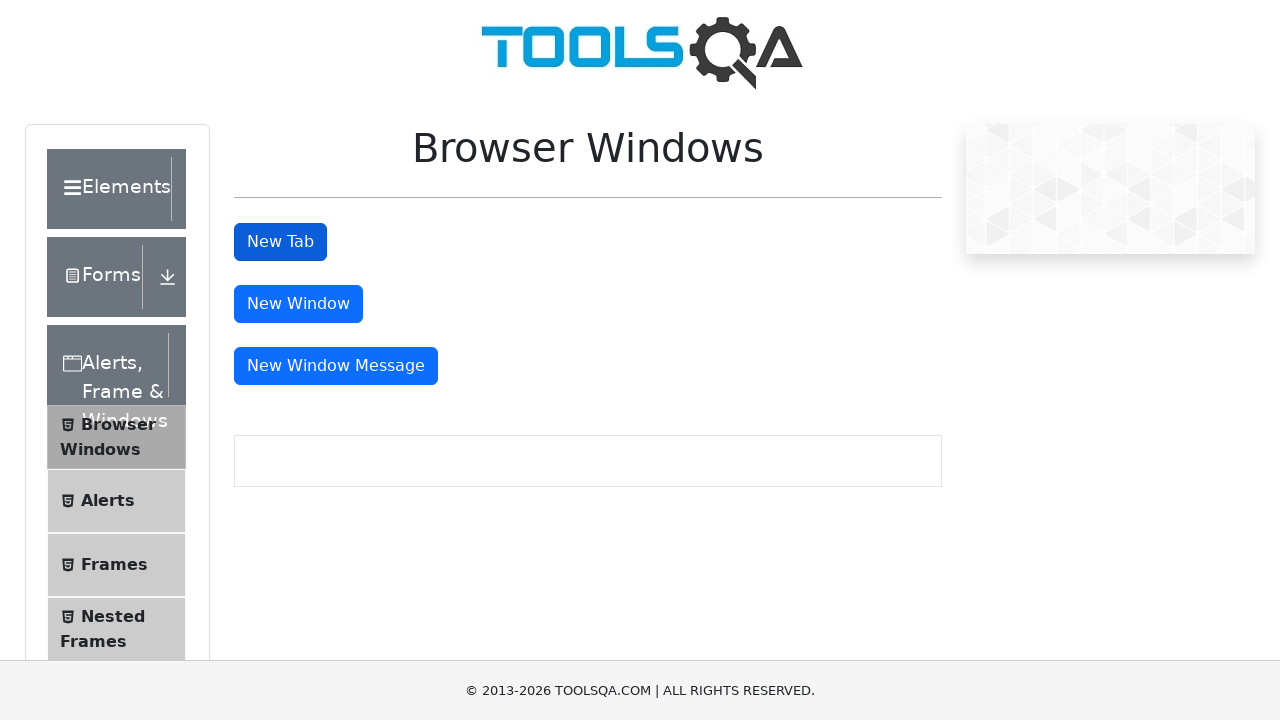

Closed the new tab
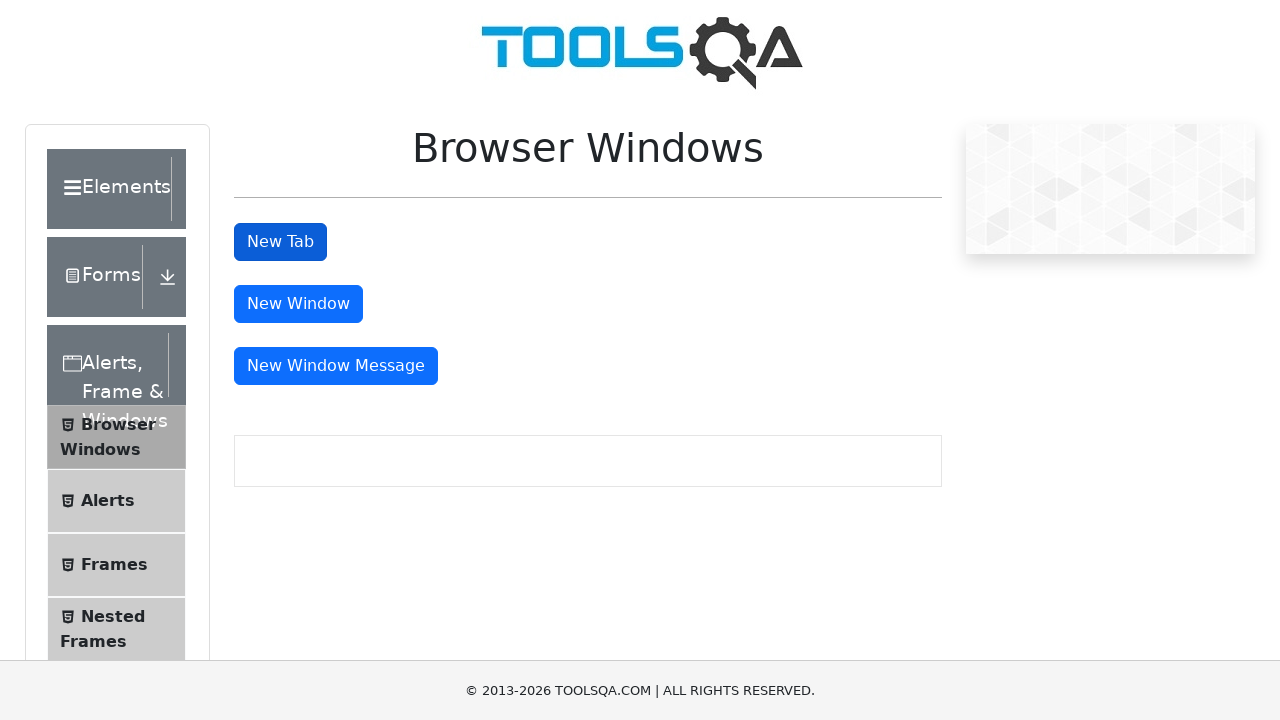

Clicked 'New Window' button and new window opened at (298, 304) on #windowButton
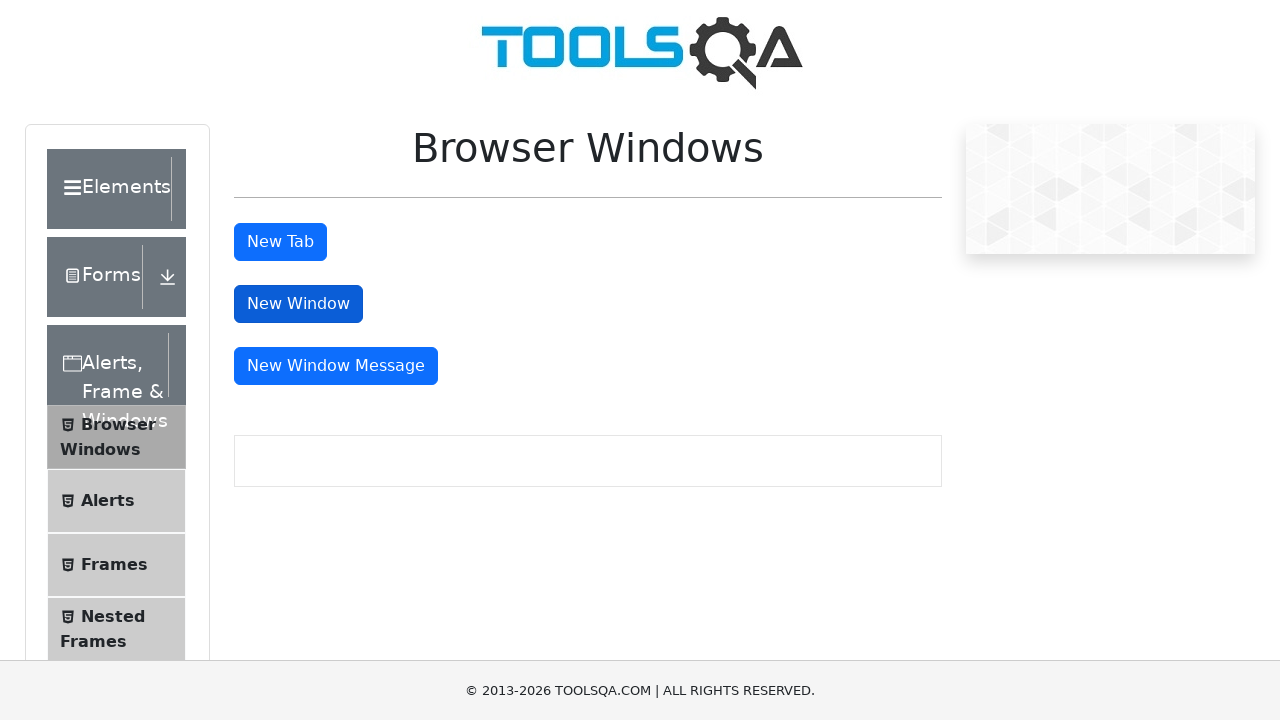

Closed the new window
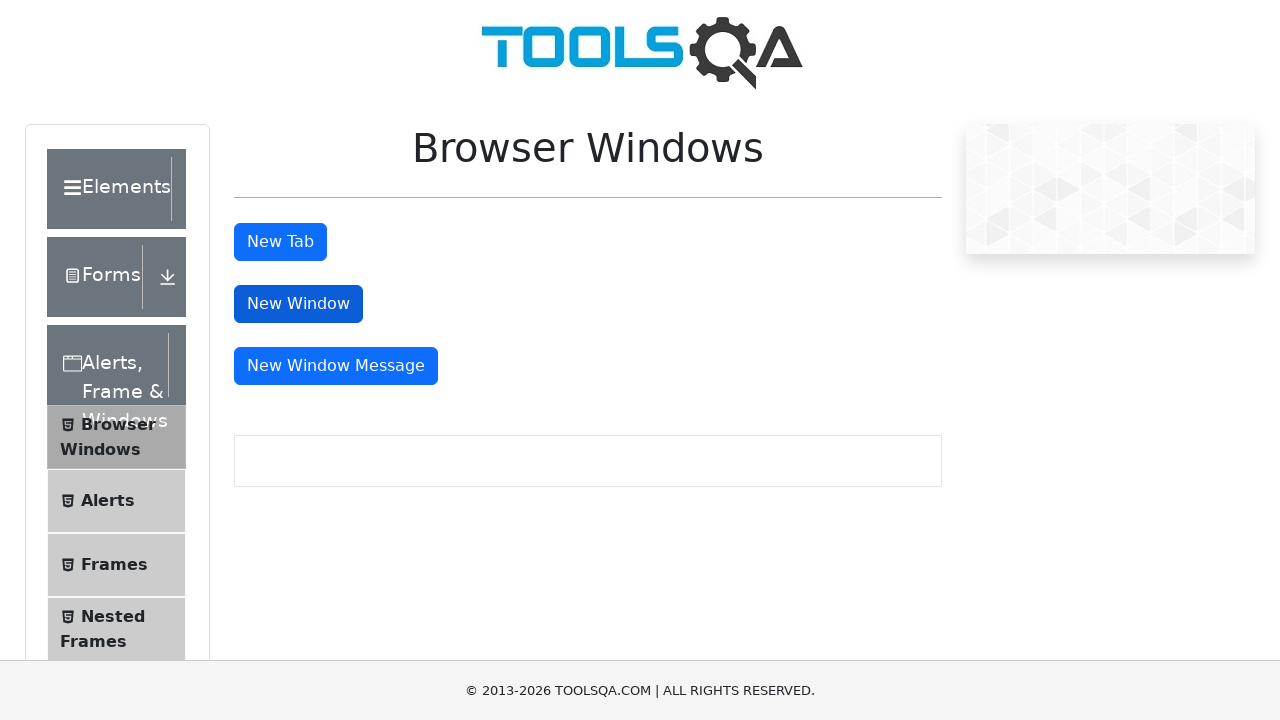

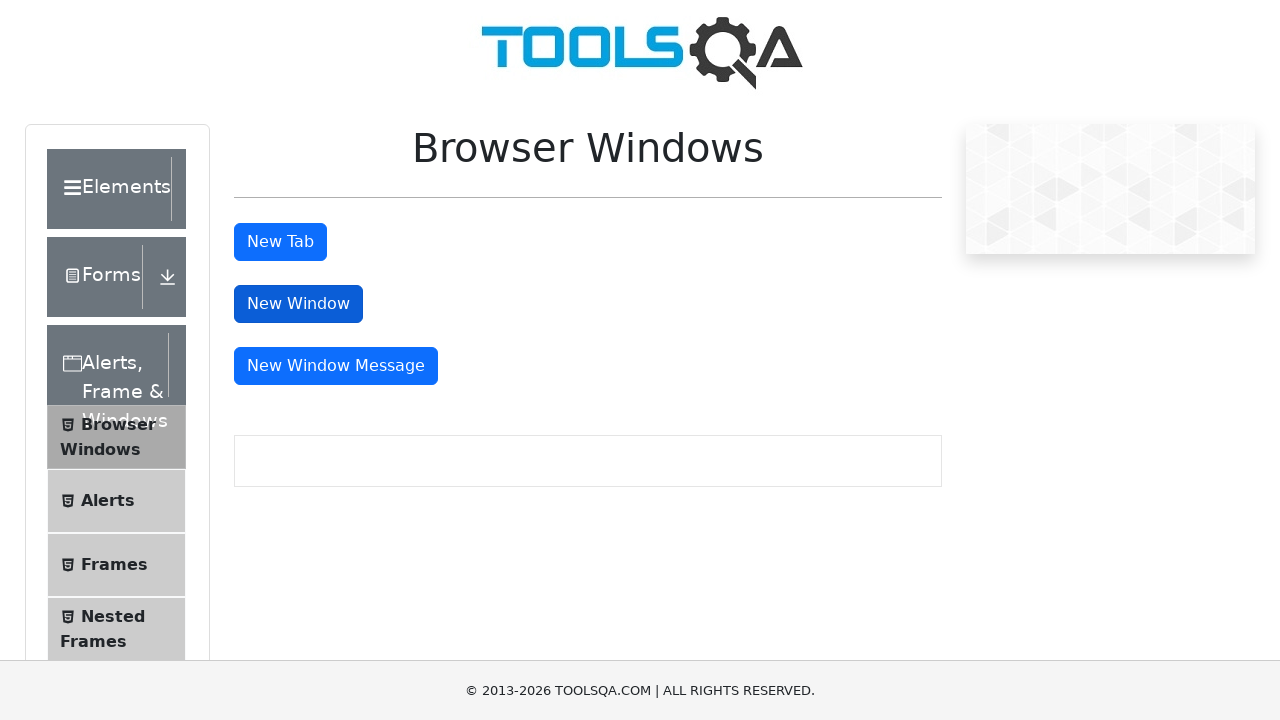